Opens a new browser window, navigates to a different page in the new window, and verifies that there are two window handles open.

Starting URL: https://the-internet.herokuapp.com/windows

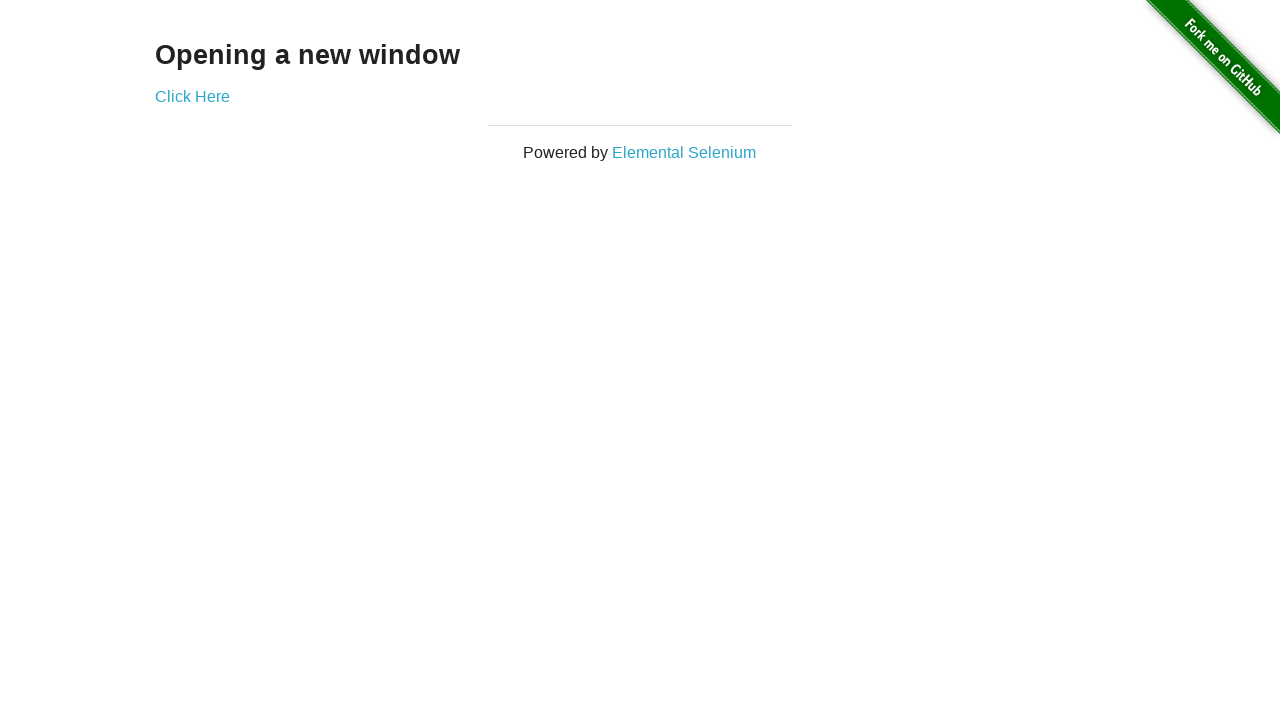

Opened a new browser window
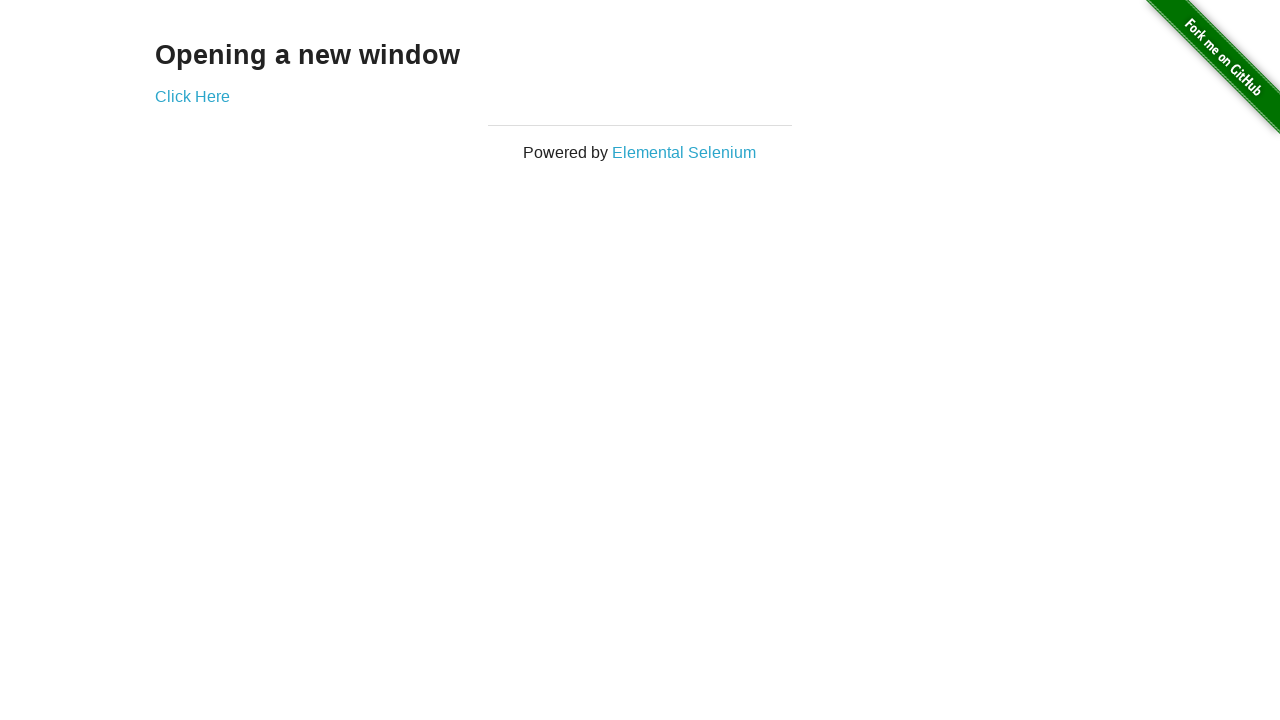

Navigated to typos page in new window
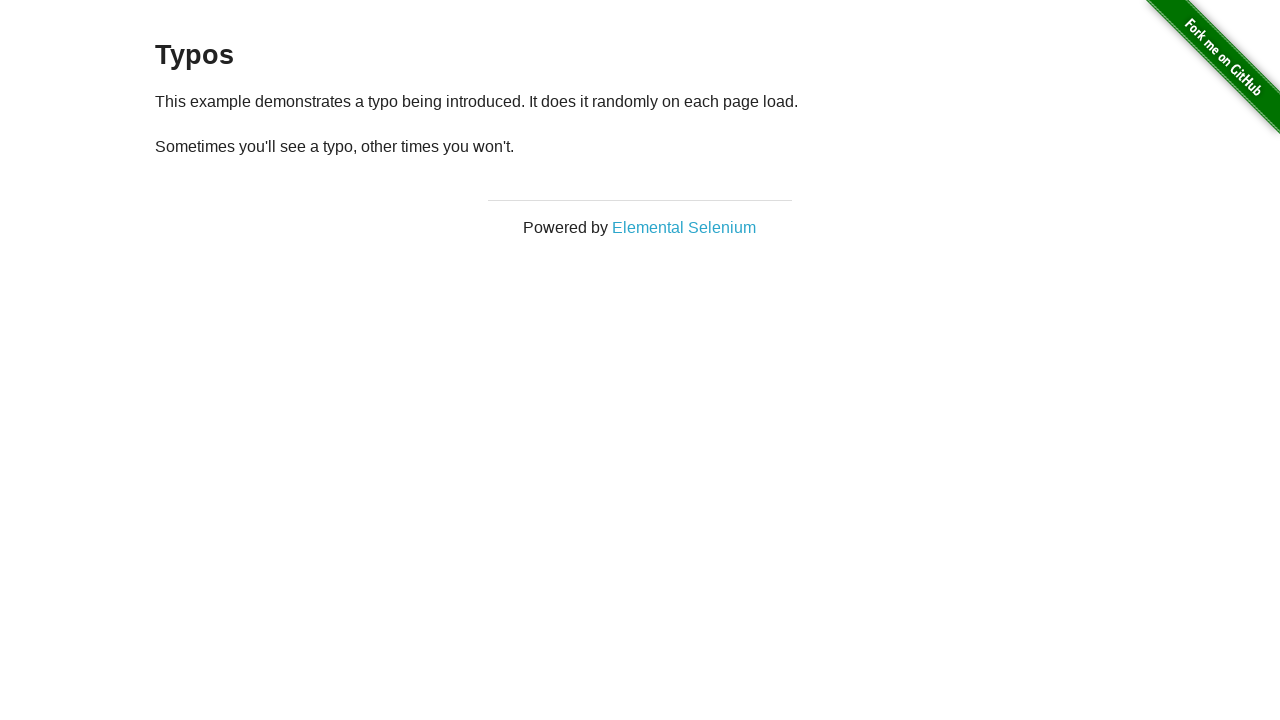

Verified that 2 window handles are open
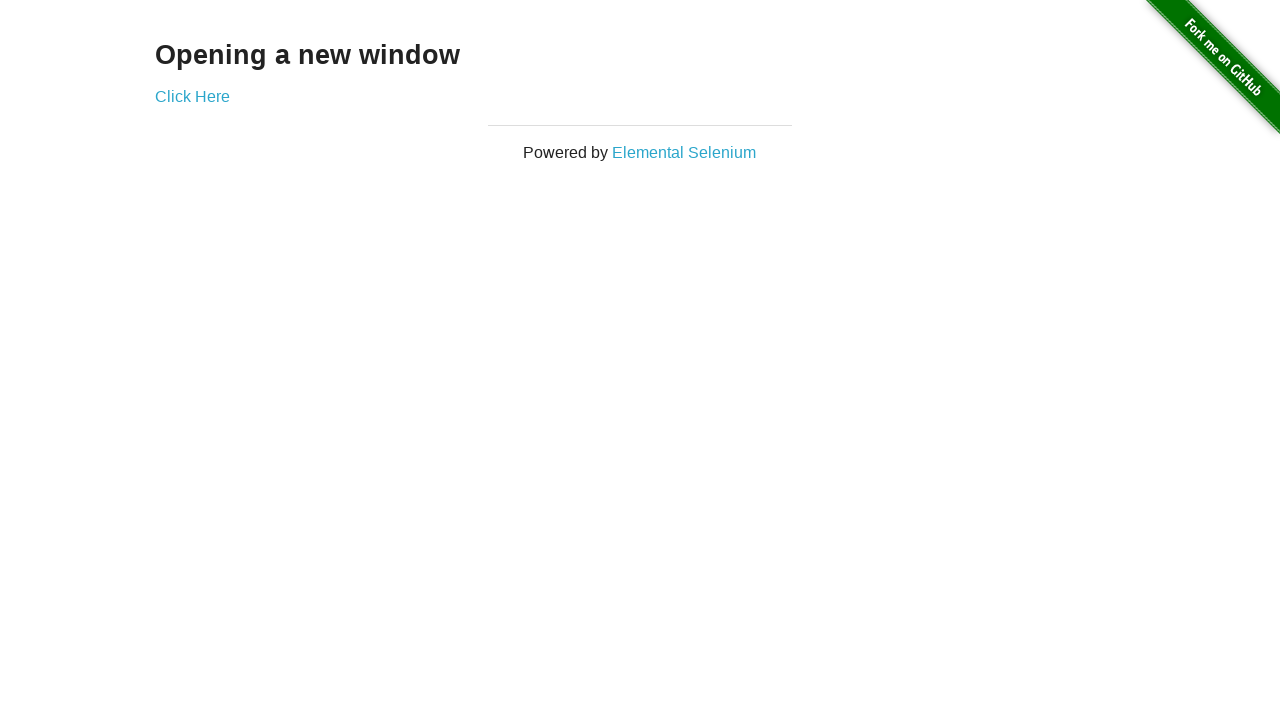

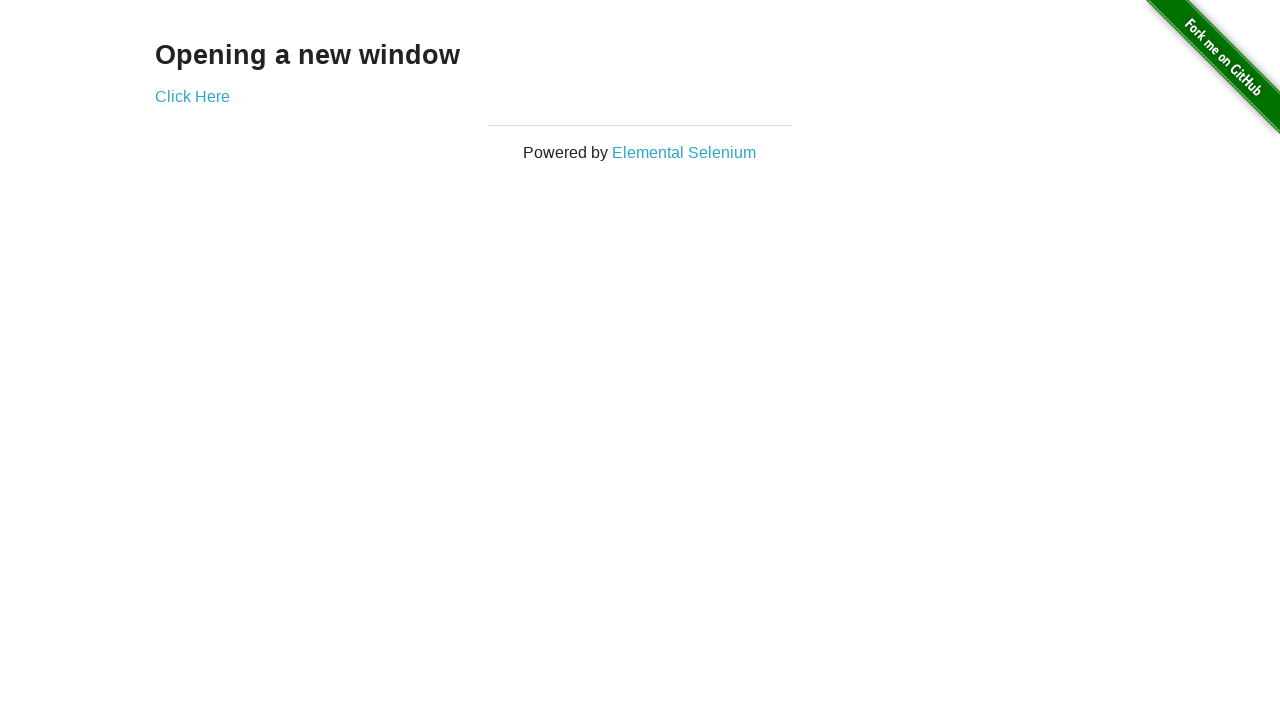